Tests browser window handling by clicking a button that opens a new tab, switching to the new tab to click an element, then switching back to the original window to verify a heading element.

Starting URL: https://demo.automationtesting.in/Windows.html

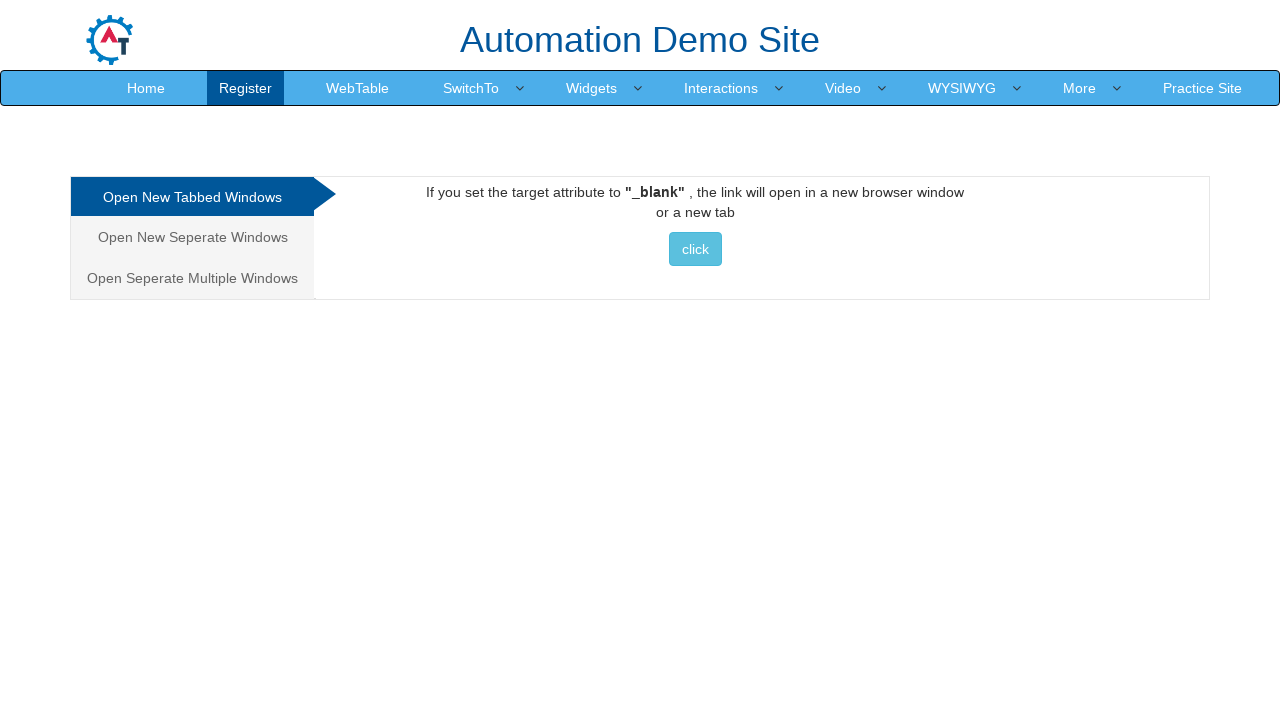

Clicked button to open new tab at (695, 249) on xpath=//*[@id='Tabbed']/a/button
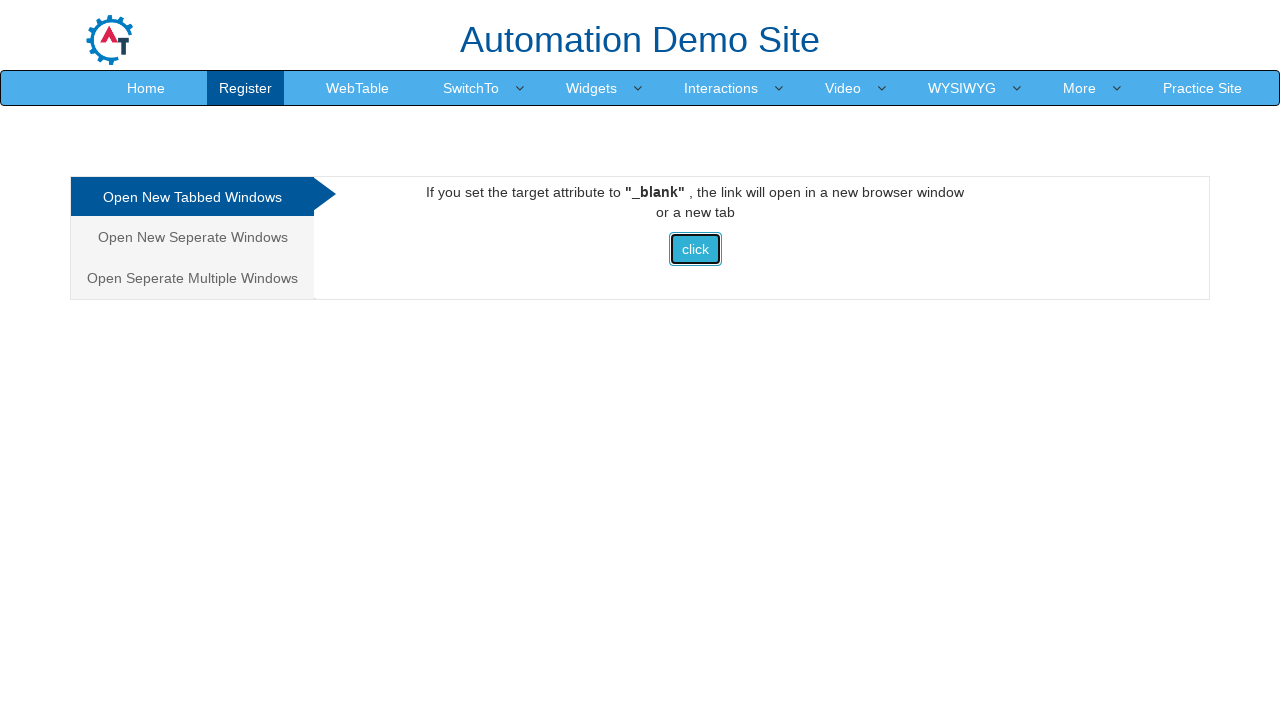

Clicked button again and captured new page/tab at (695, 249) on xpath=//*[@id='Tabbed']/a/button
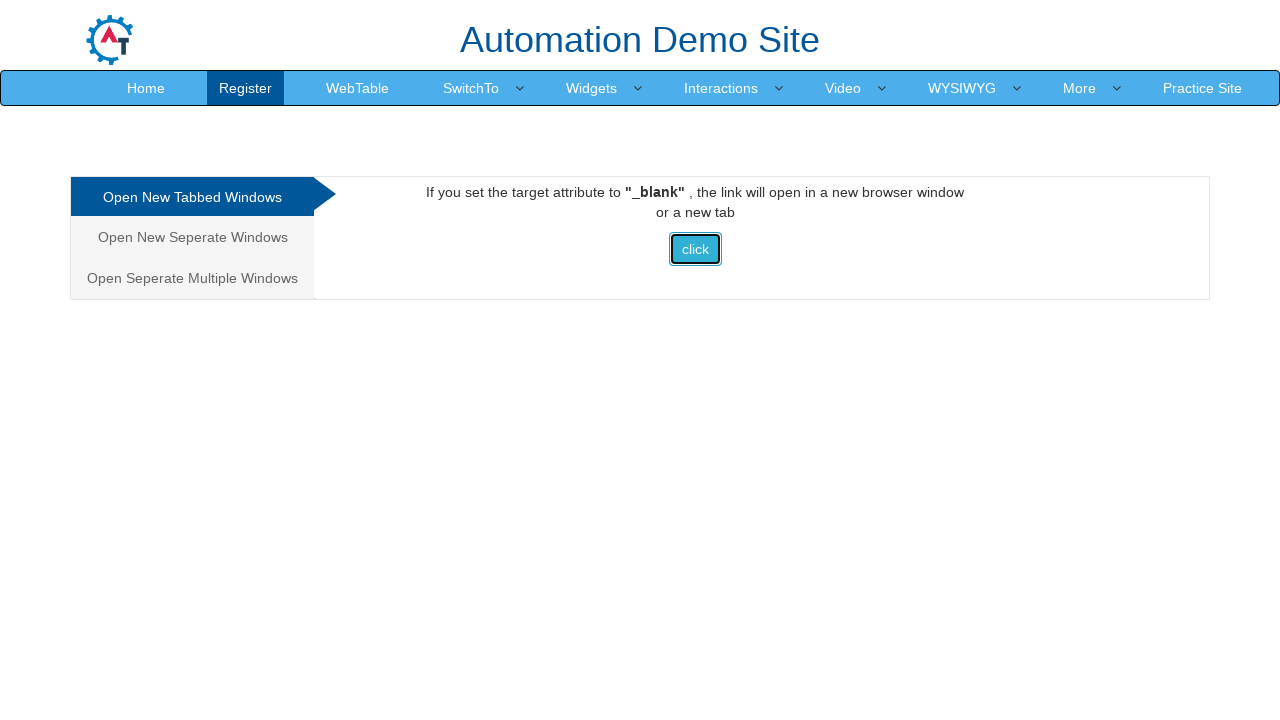

New tab loaded completely
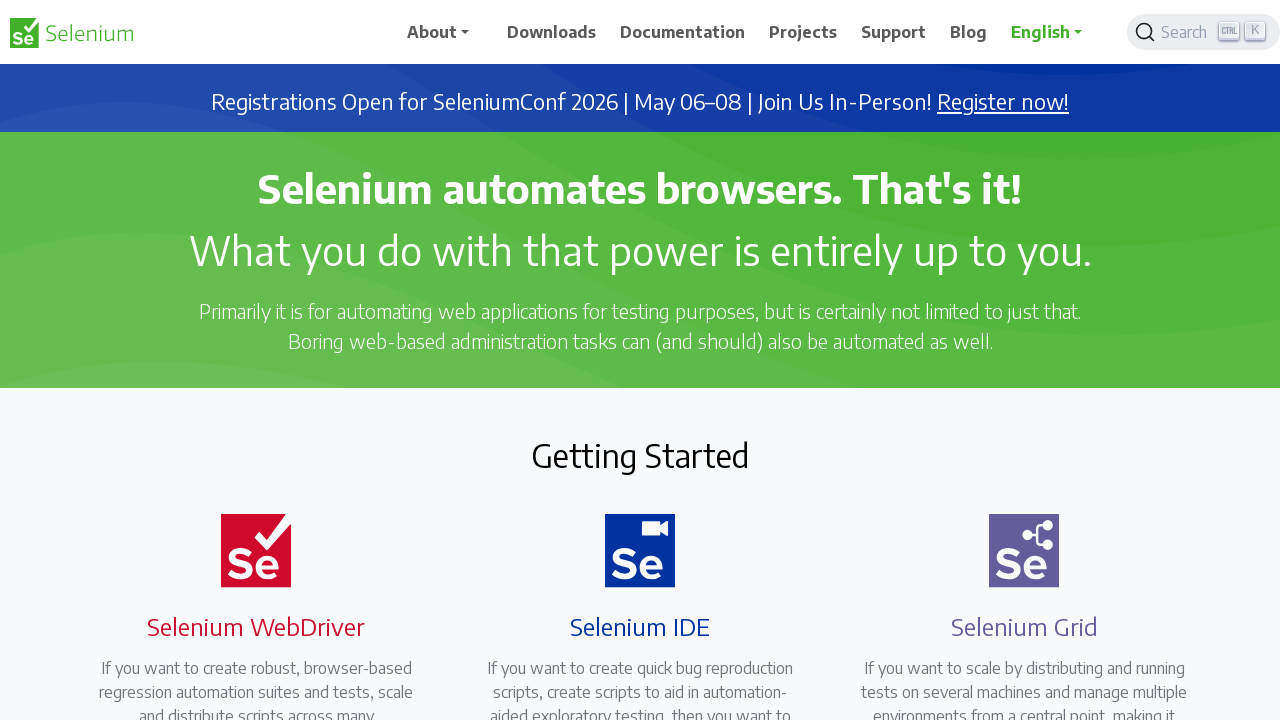

Clicked element on new tab at (552, 32) on xpath=//*[@id='main_navbar']/ul/li[2]/a/span
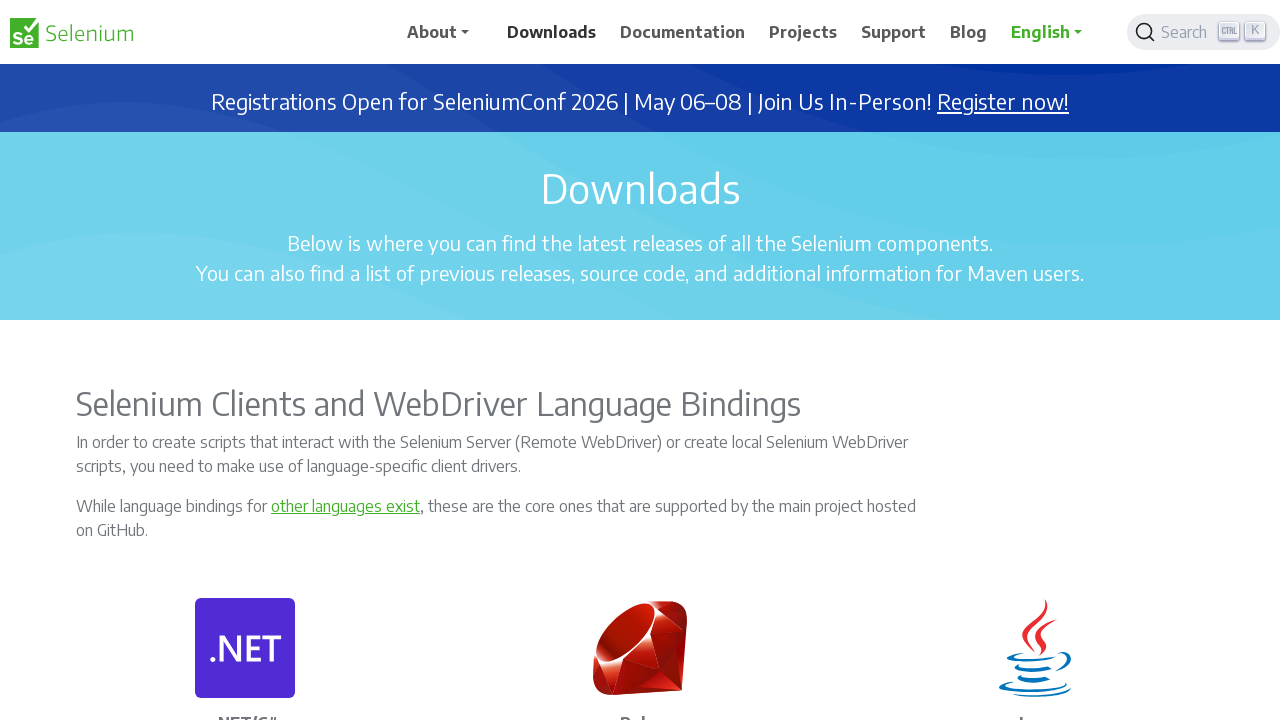

Retrieved heading text from original window
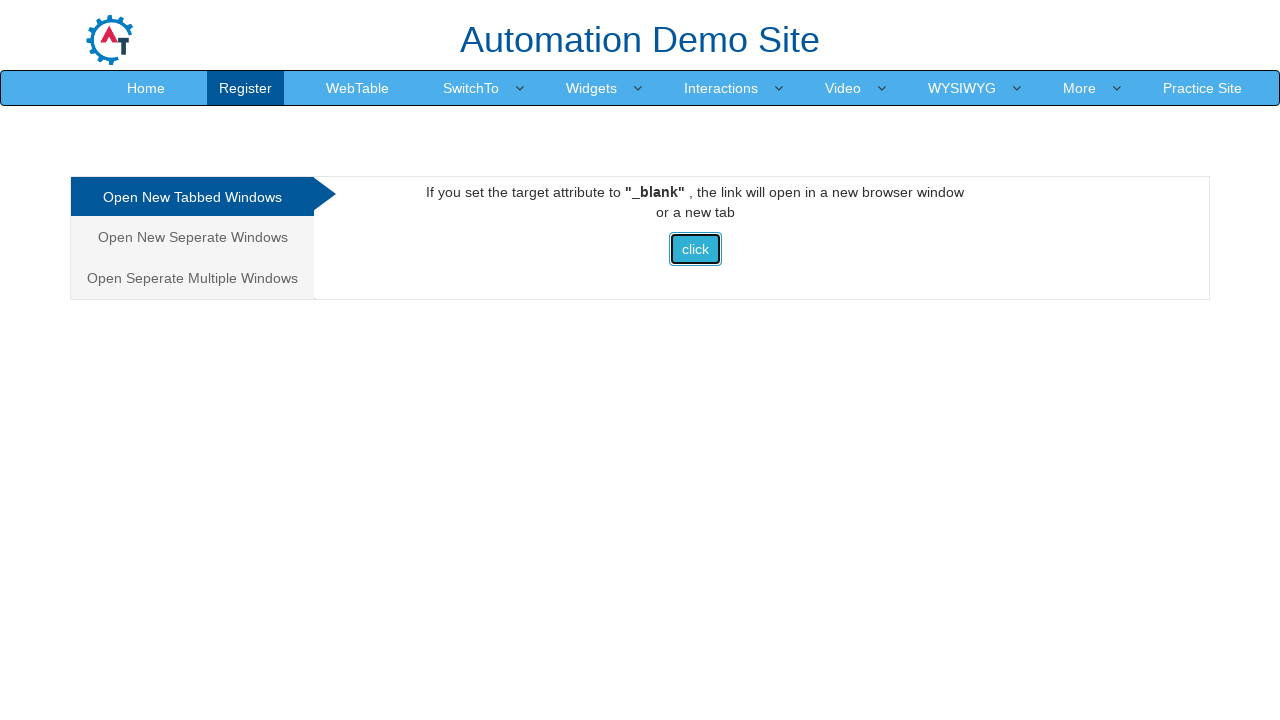

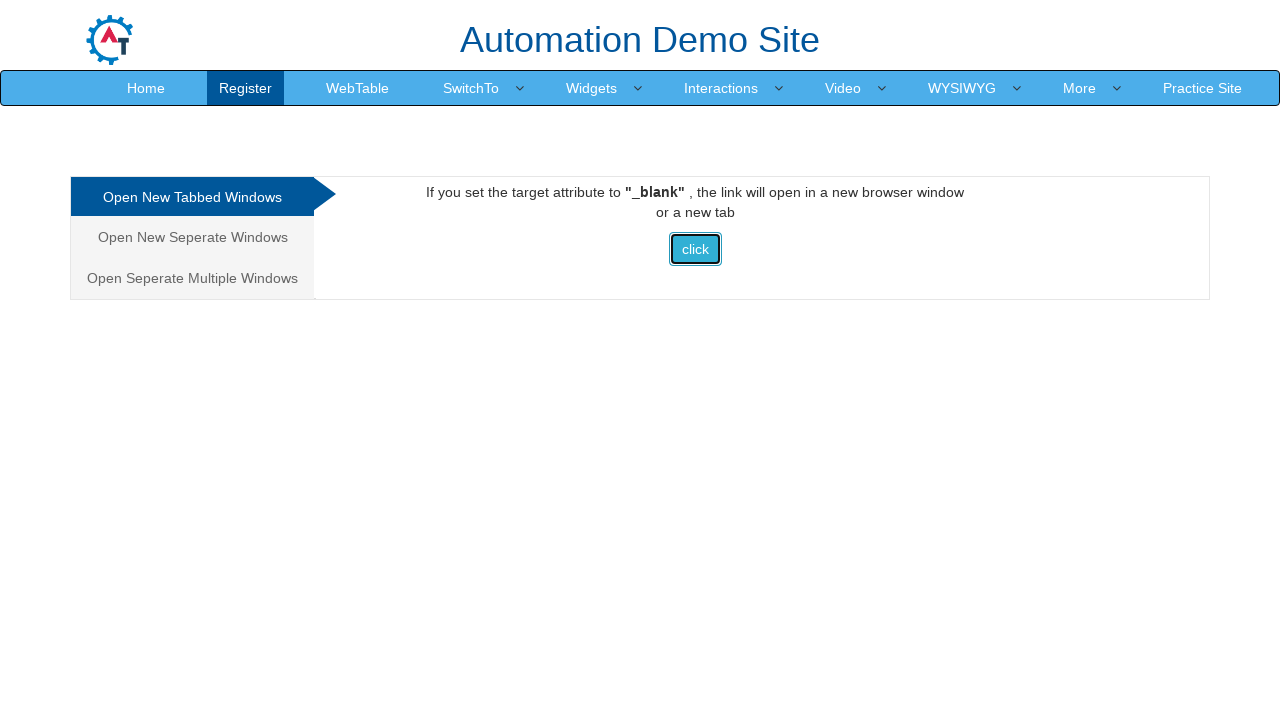